Tests clicking a blue button with a dynamic ID three times on the UI Testing Playground website to verify handling of elements with changing IDs.

Starting URL: http://uitestingplayground.com/dynamicid

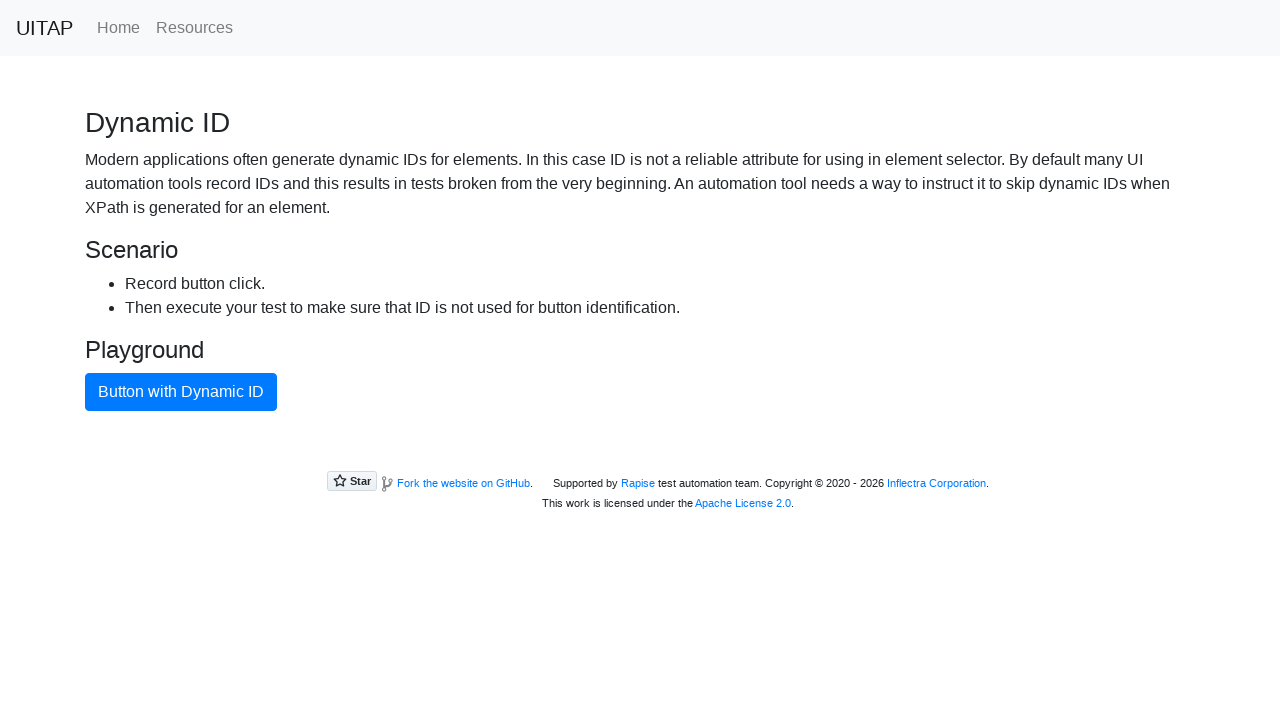

Navigated to UI Testing Playground Dynamic ID page
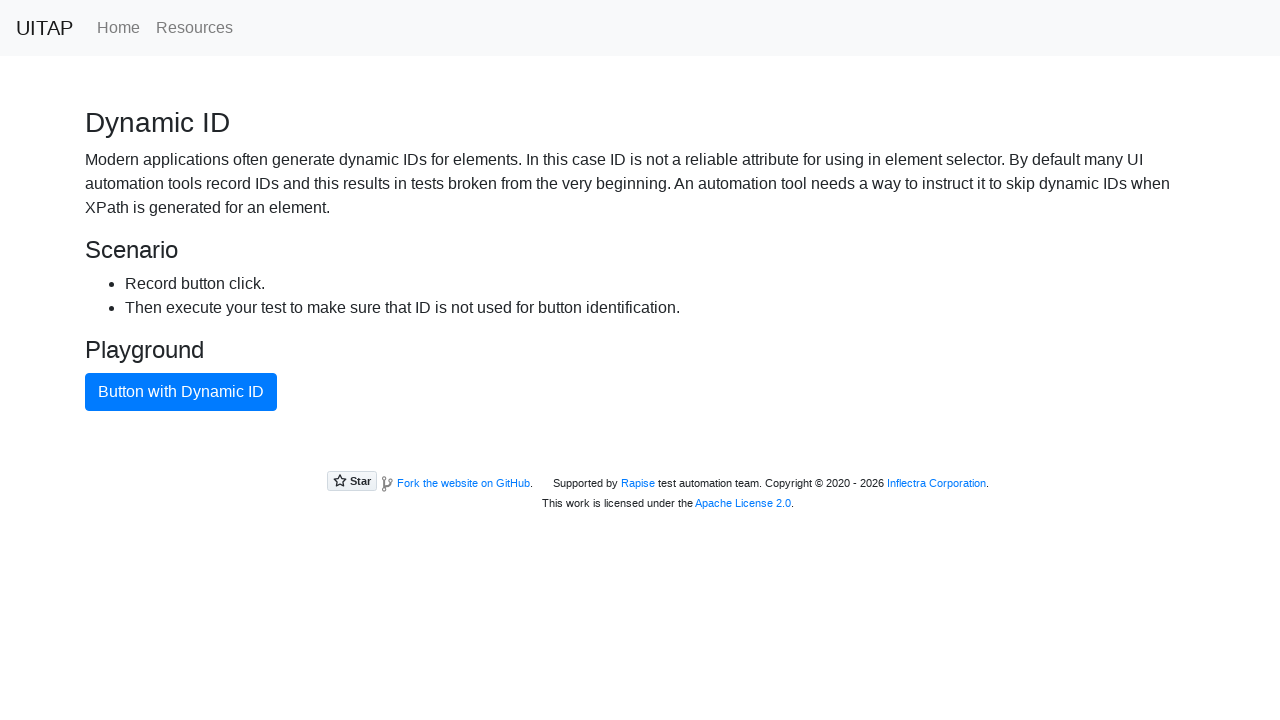

Clicked blue button (attempt 1 of 3) at (181, 392) on .btn
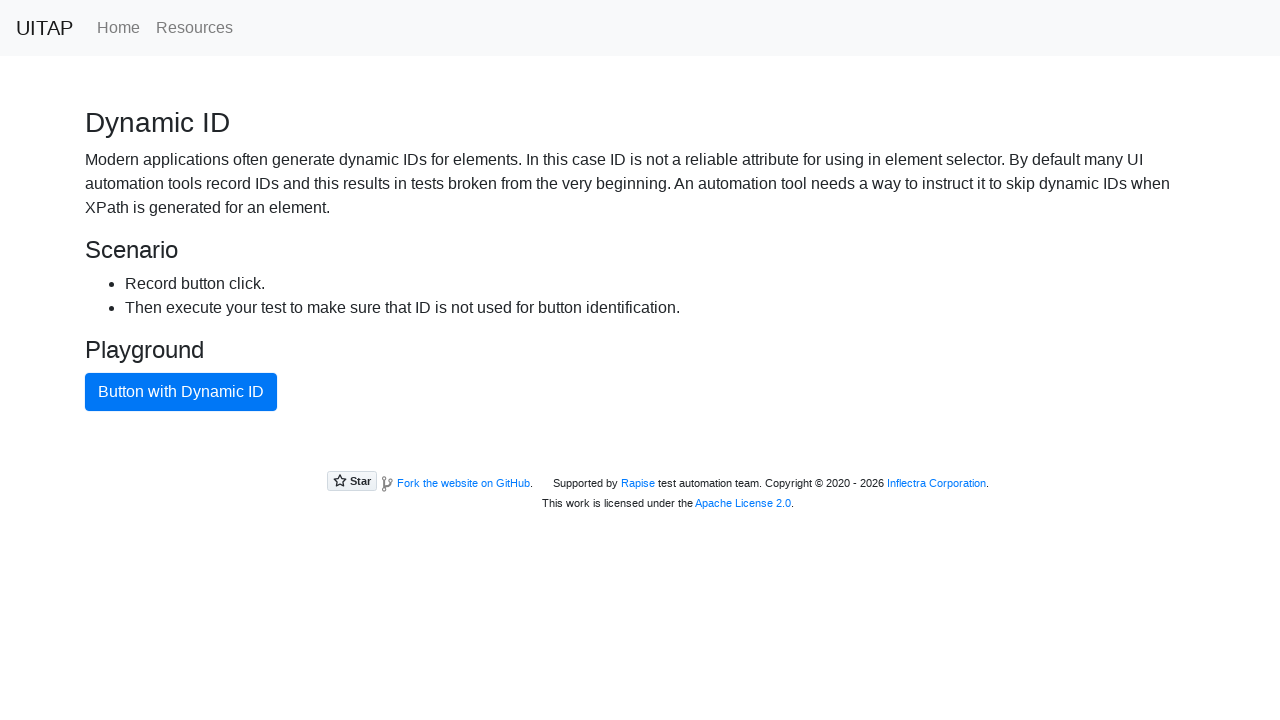

Clicked blue button (attempt 2 of 3) at (181, 392) on .btn
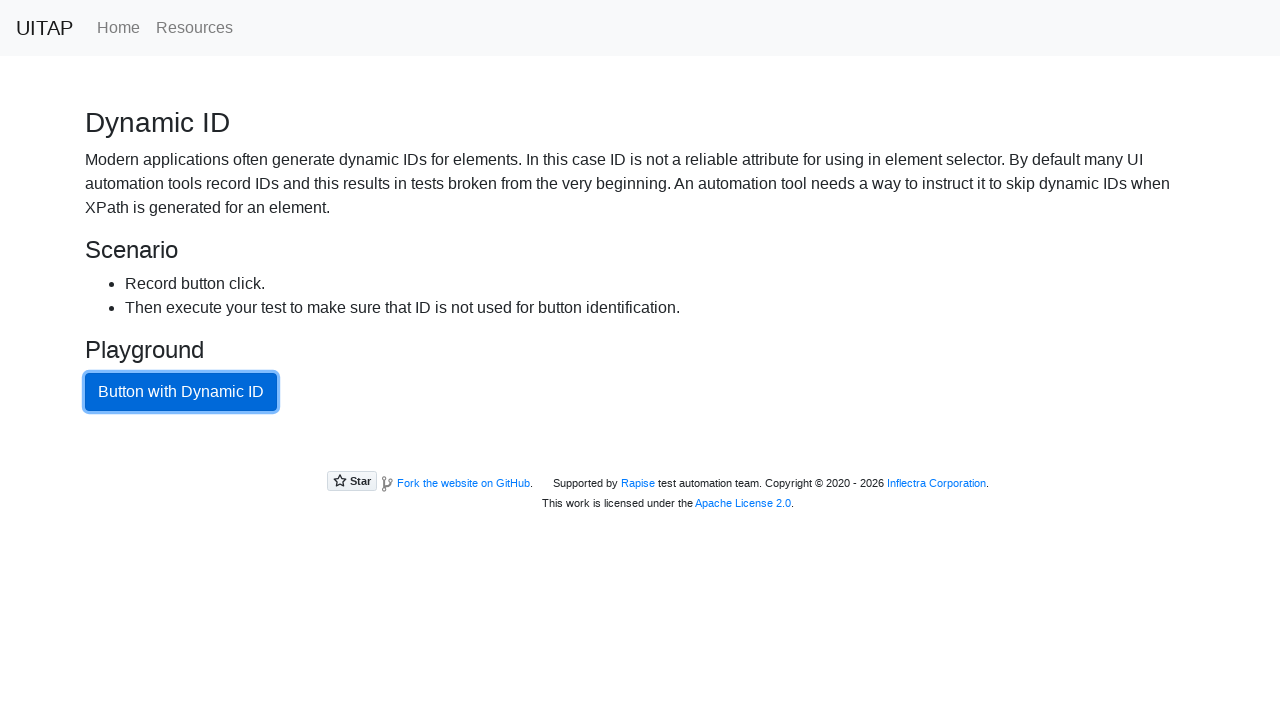

Clicked blue button (attempt 3 of 3) at (181, 392) on .btn
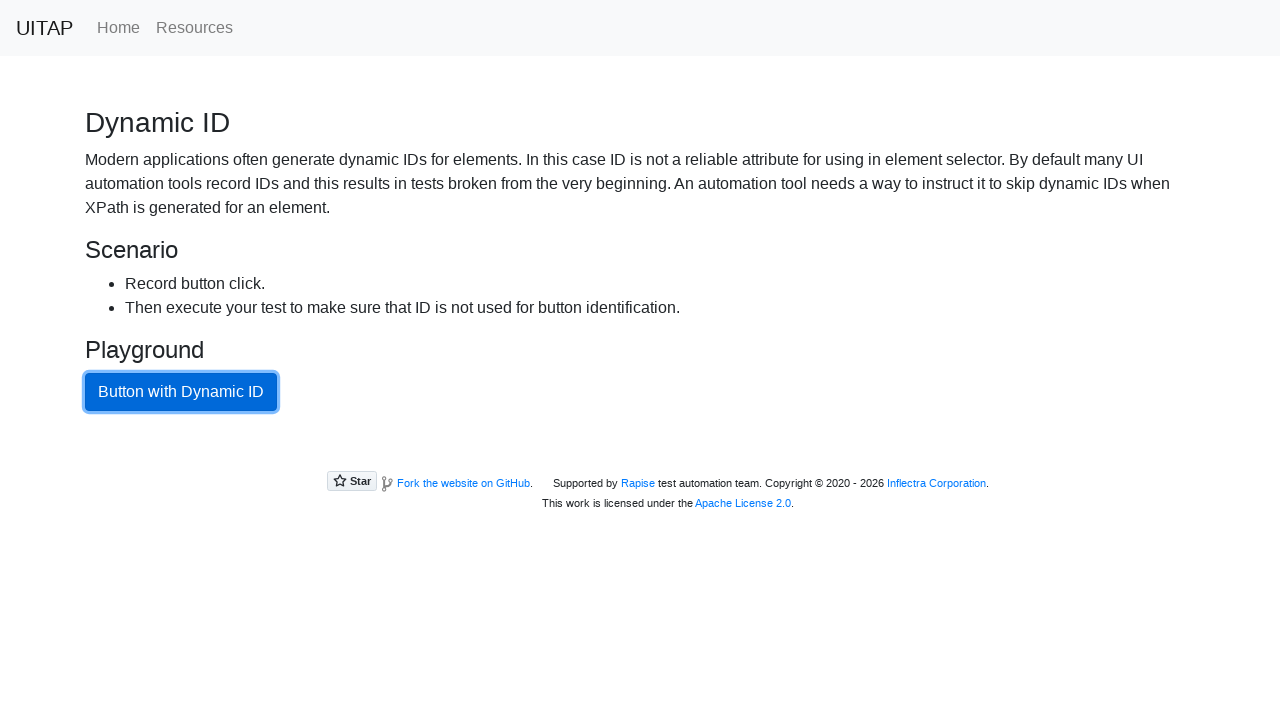

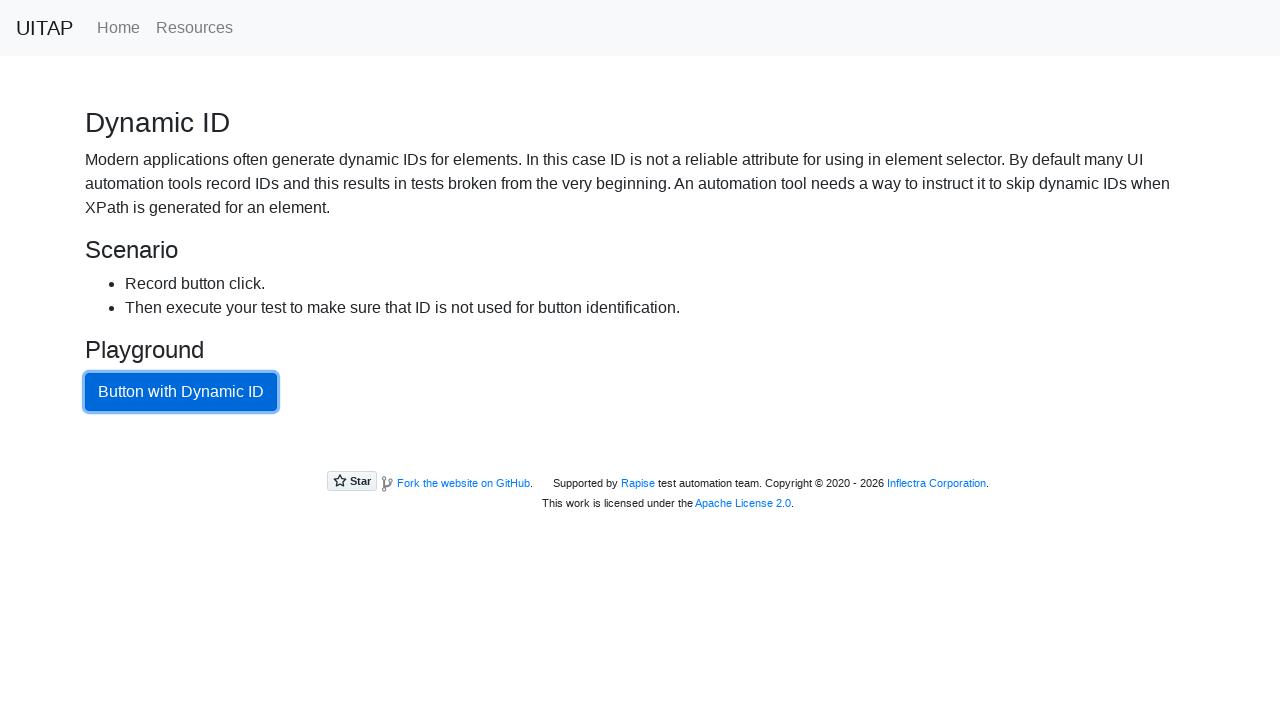